Tests window handling by clicking a link that opens a new window, switching to it, and extracting text from an element in the child window

Starting URL: https://rahulshettyacademy.com/loginpagePractise/#

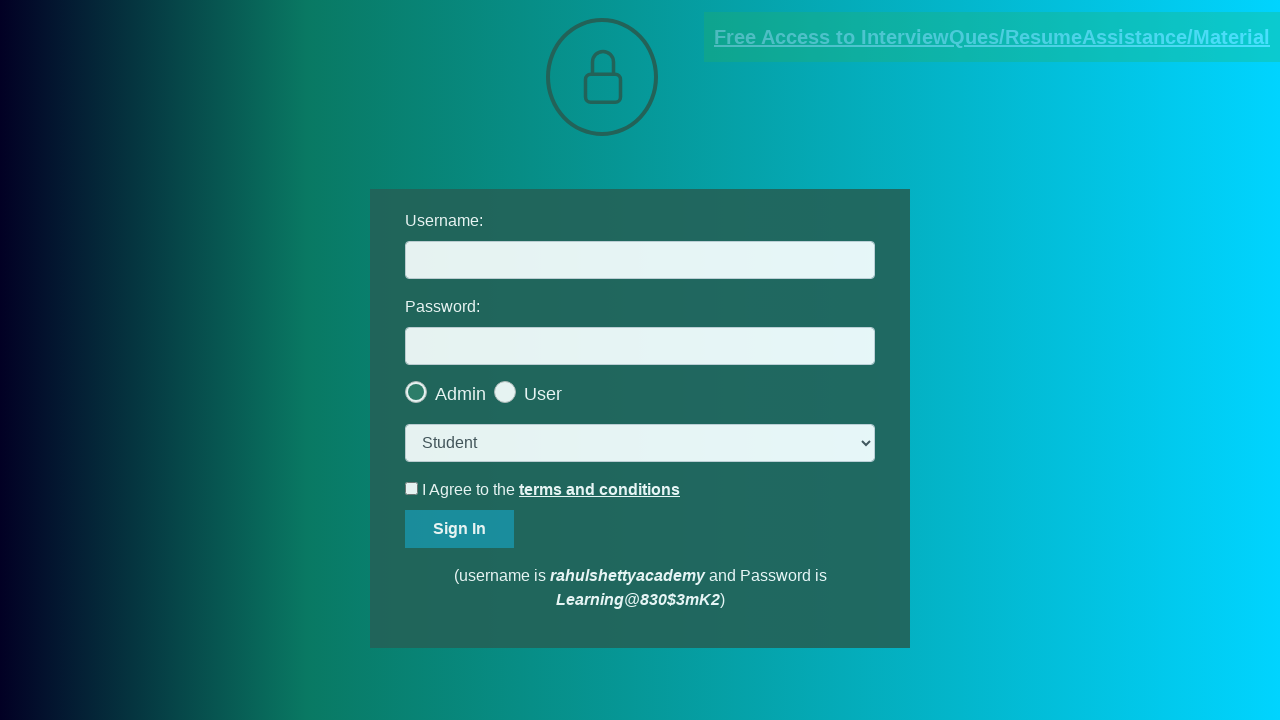

Clicked link to open new window at (992, 37) on a.blinkingText
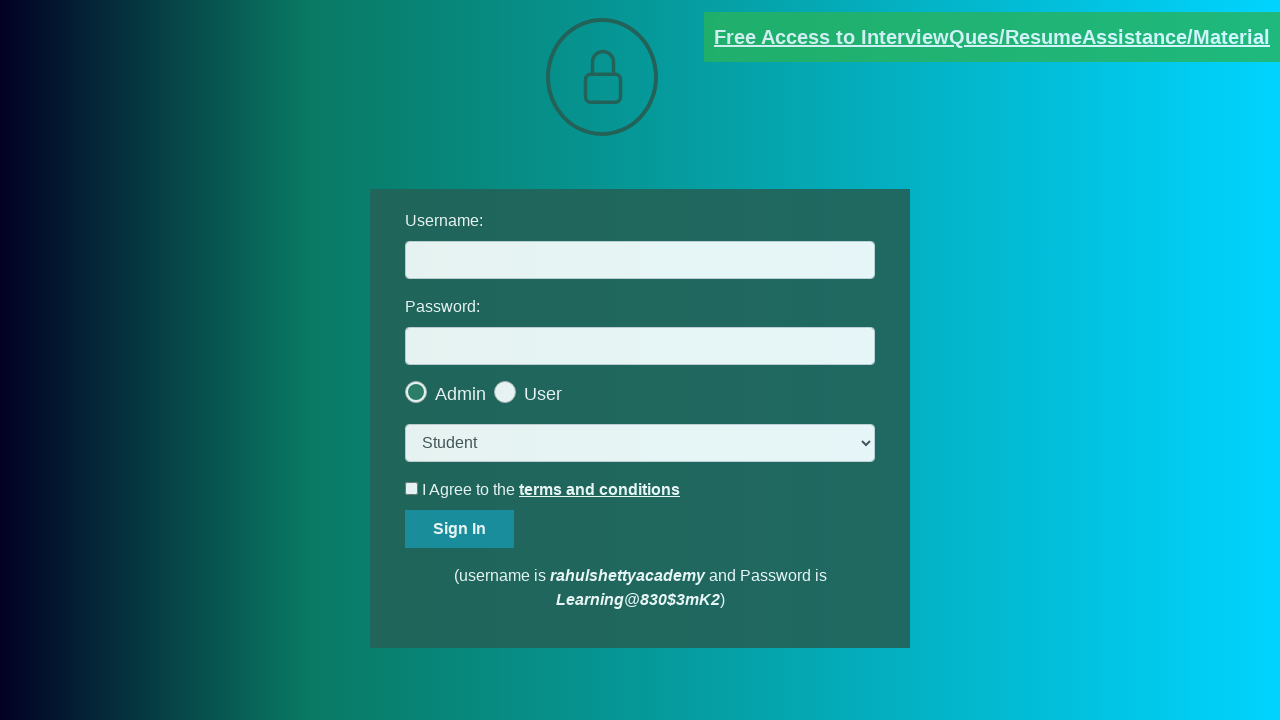

Captured new window/tab
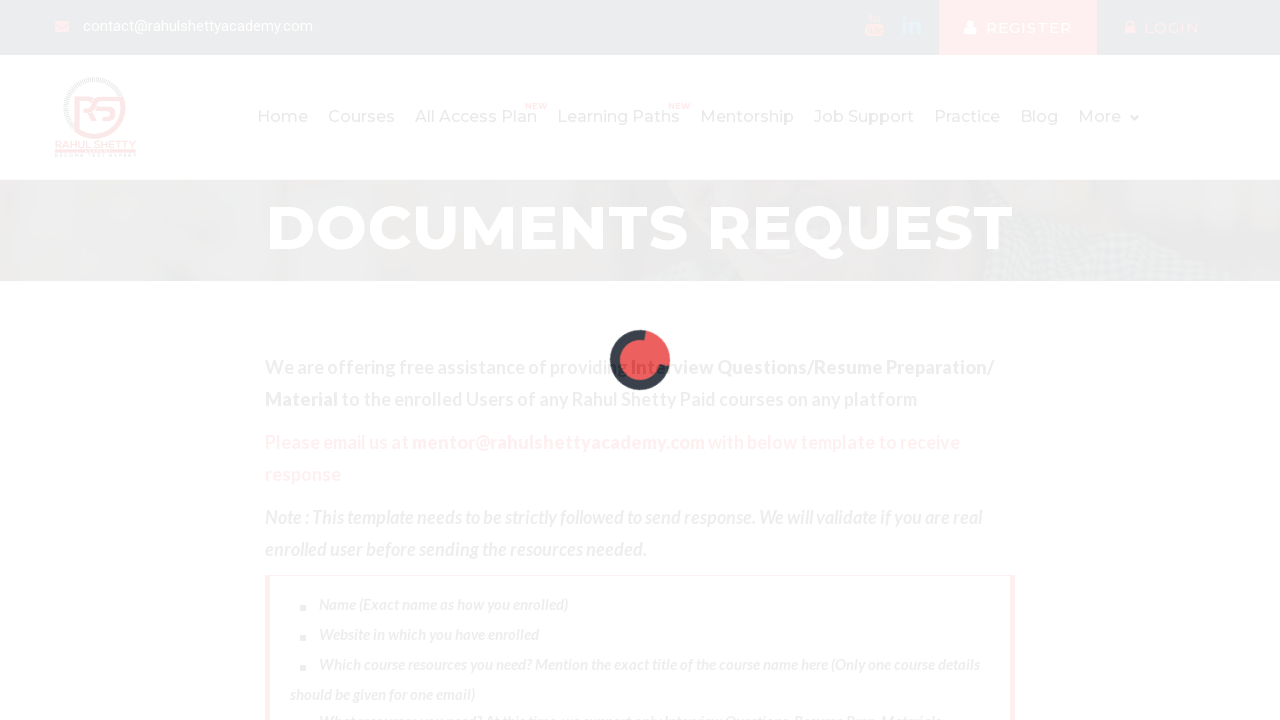

Waited for element in child window to load
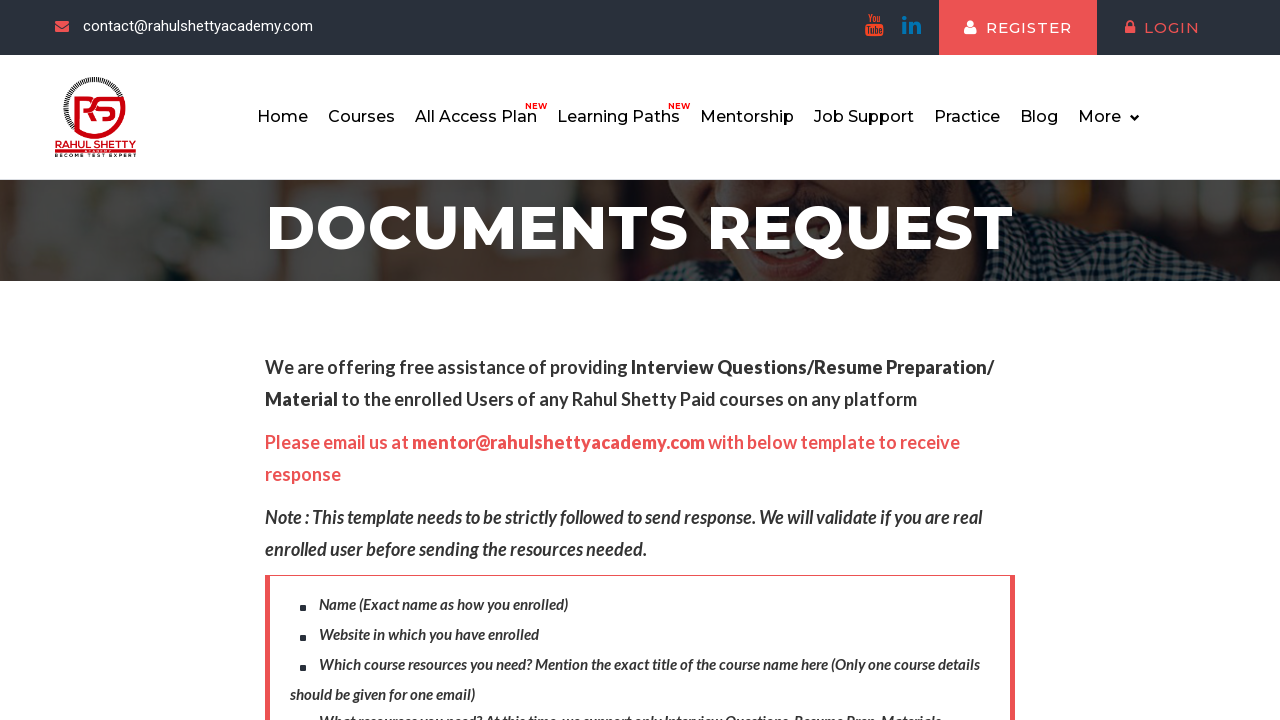

Extracted text from element: Please email us at mentor@rahulshettyacademy.com with below template to receive response 
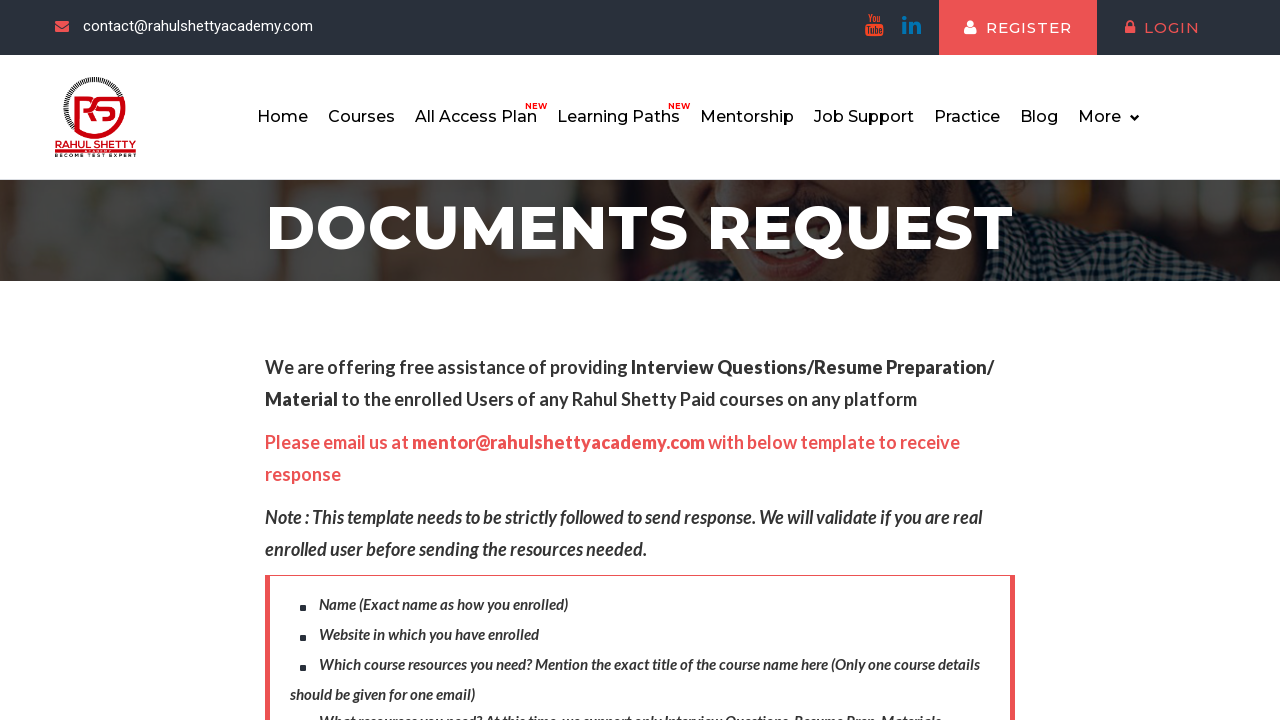

Closed child window
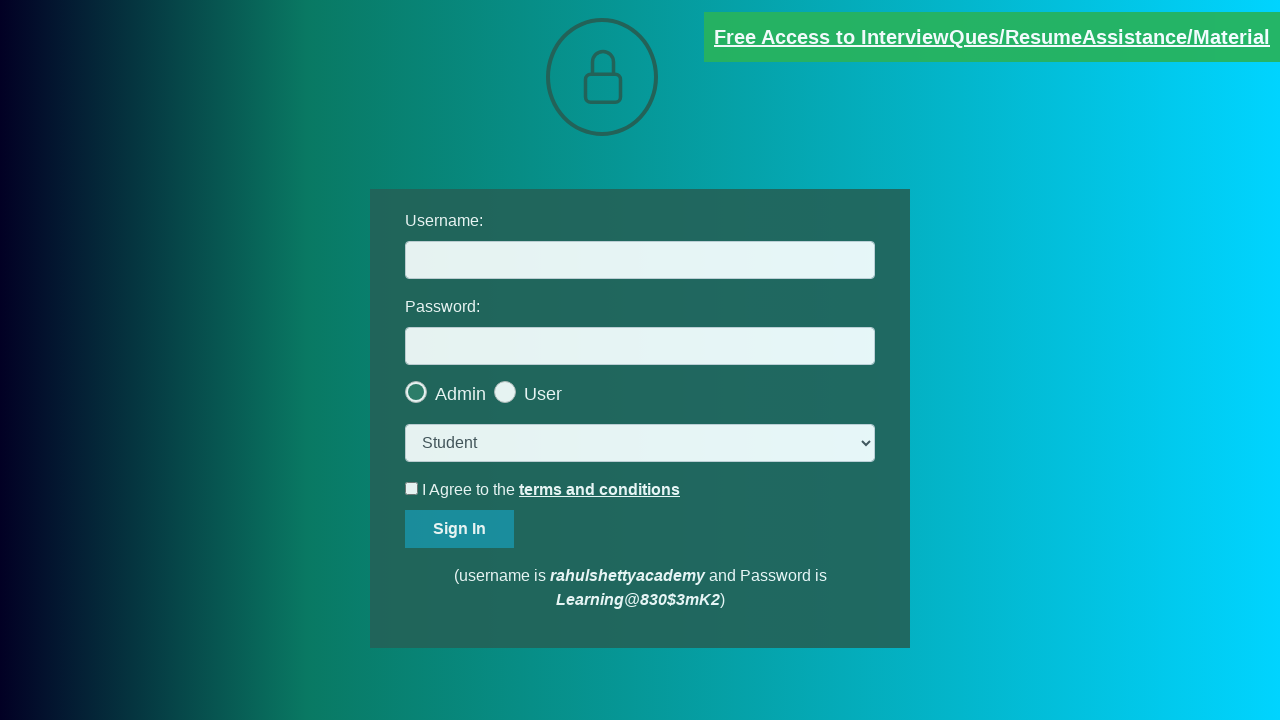

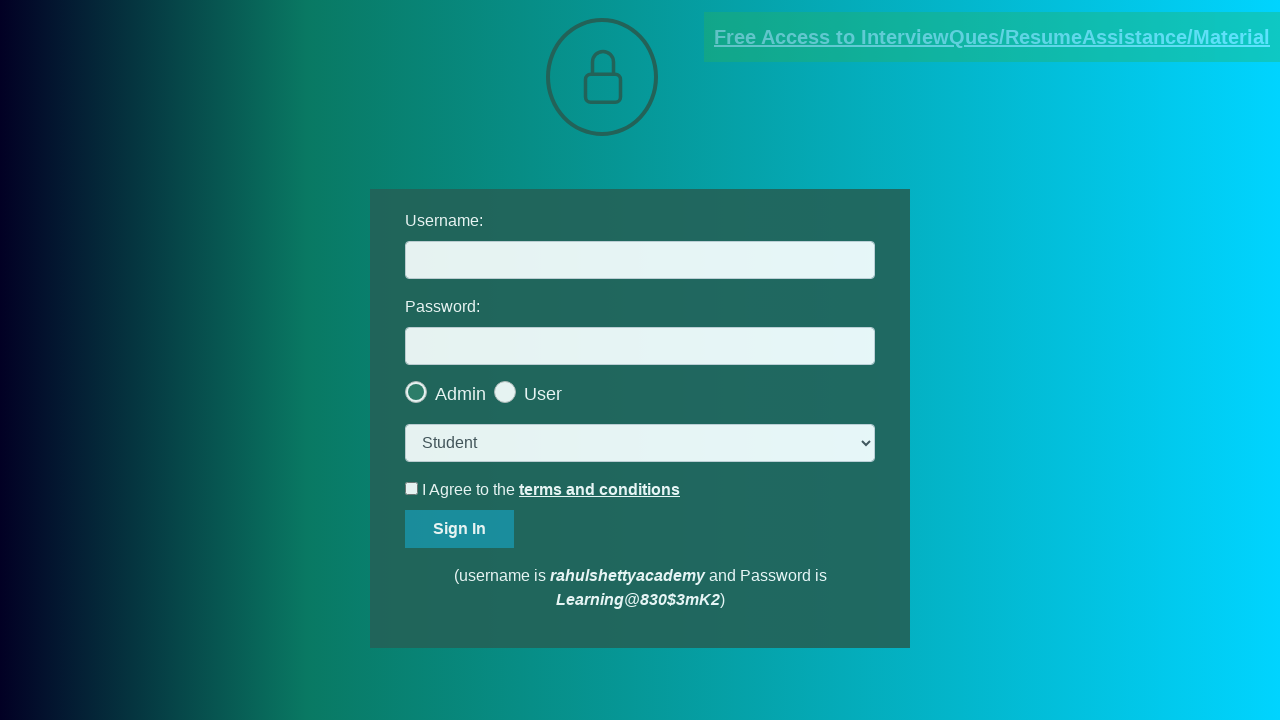